Tests an e-commerce shopping flow by adding specific items (Cucumber and Beetroot) to cart, proceeding to checkout, and applying a promo code

Starting URL: https://rahulshettyacademy.com/seleniumPractise/

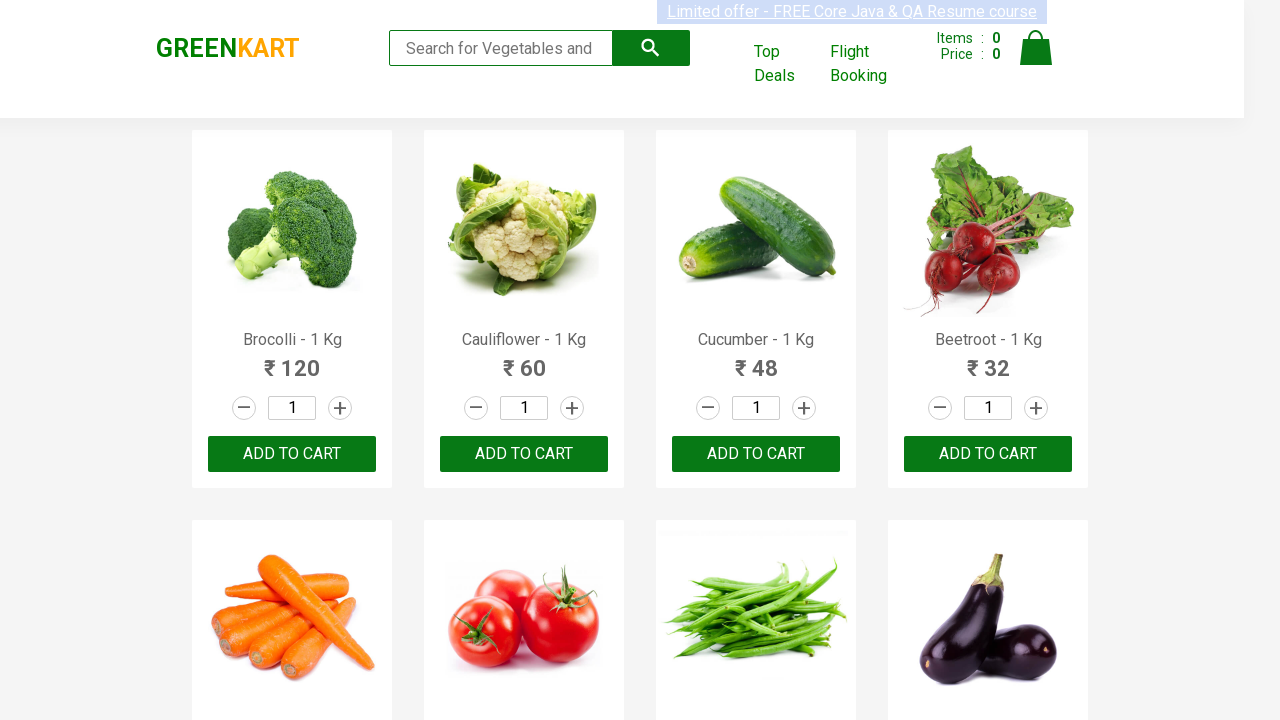

Waited for products to load on the page
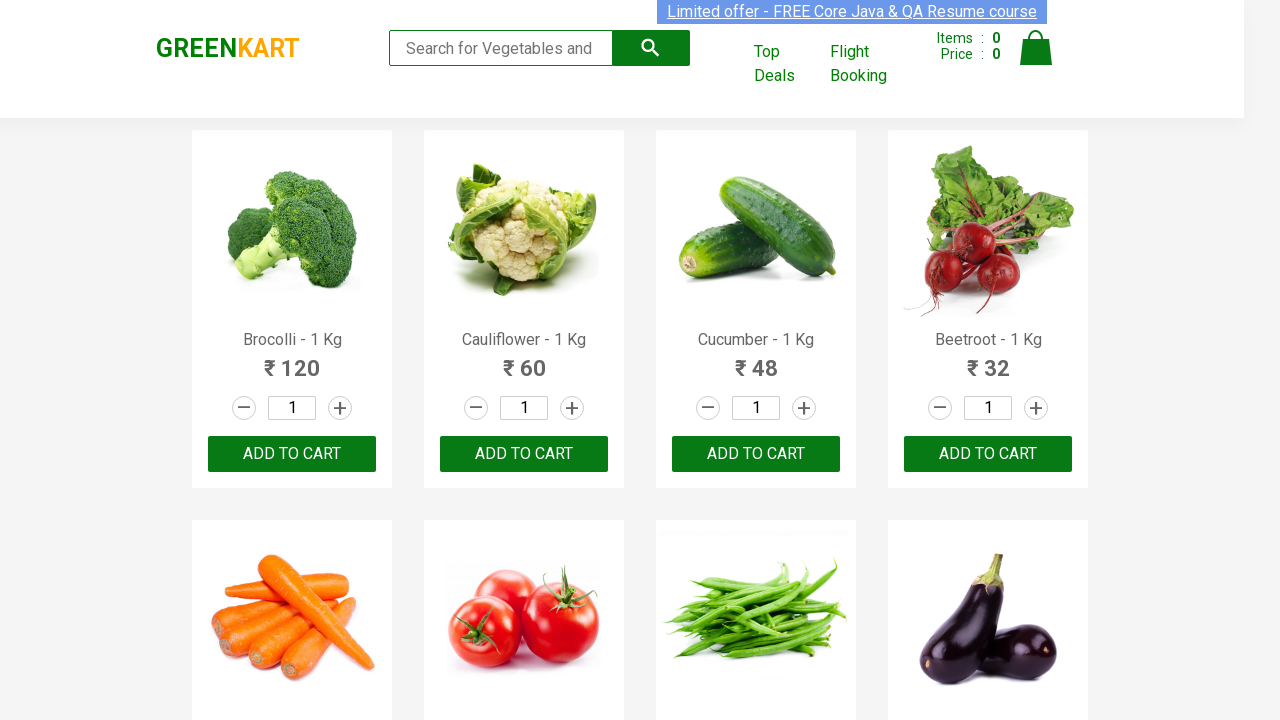

Retrieved all product elements from the page
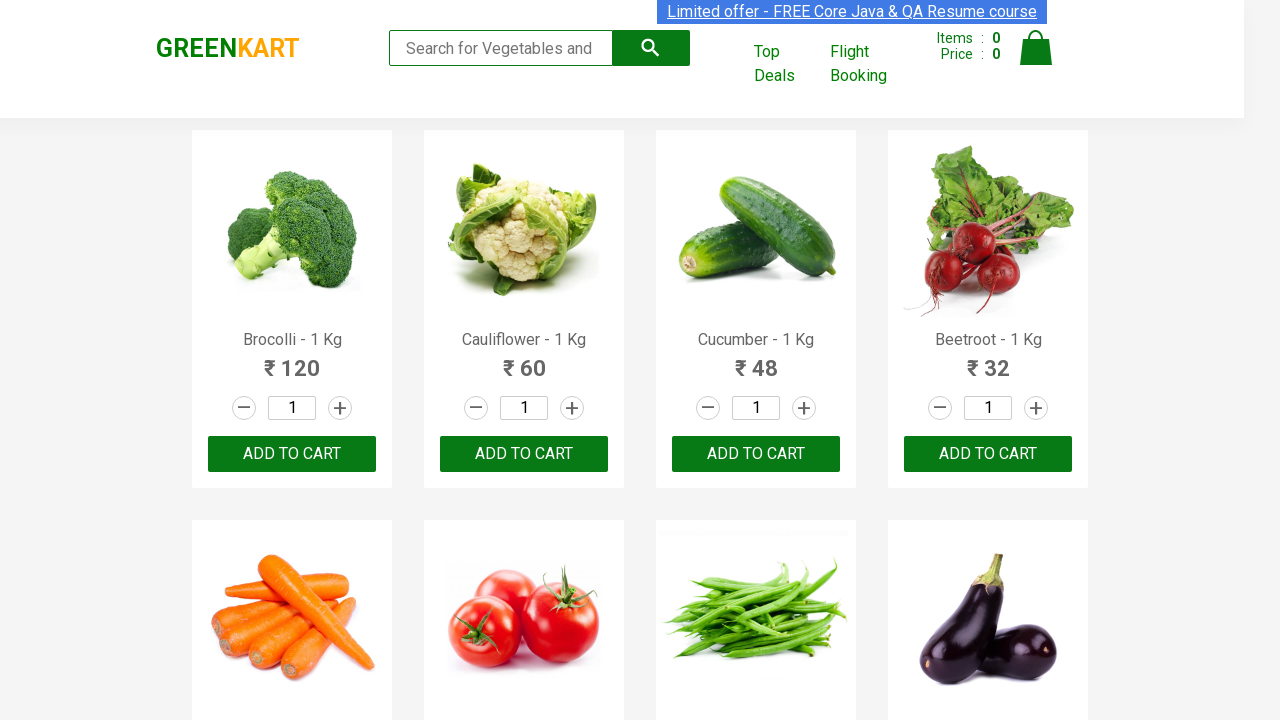

Added Cucumber to cart at (756, 454) on xpath=//div[@class='product-action']/button >> nth=2
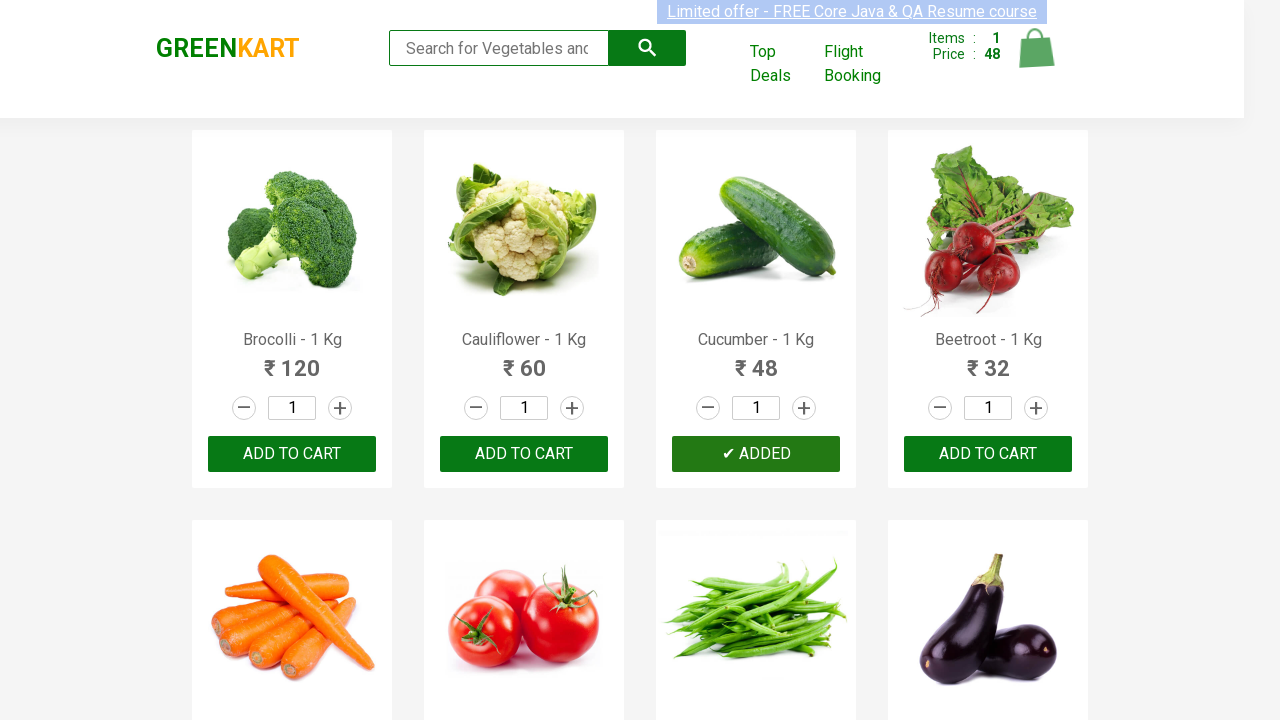

Added Cucumber to cart at (988, 454) on xpath=//div[@class='product-action']/button >> nth=3
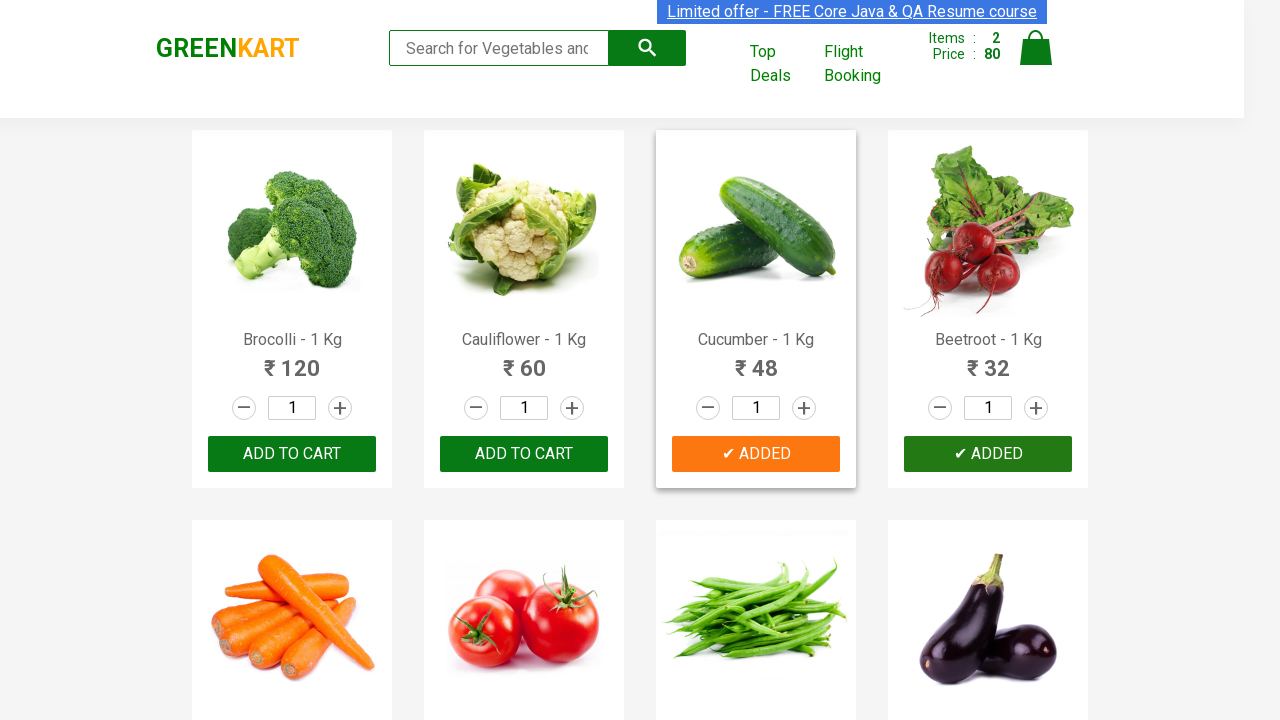

Clicked on cart icon to view cart at (1036, 48) on img[alt='Cart']
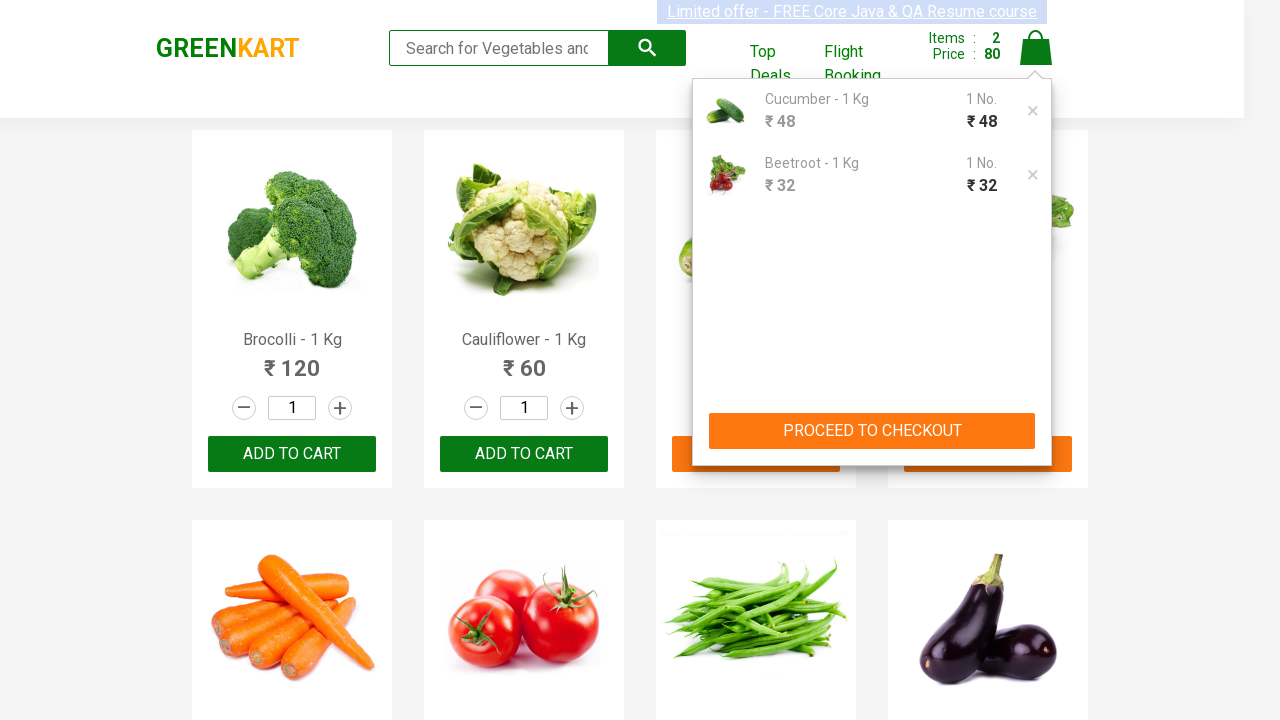

Clicked PROCEED TO CHECKOUT button at (872, 431) on xpath=//button[contains(text(),'PROCEED TO CHECKOUT')]
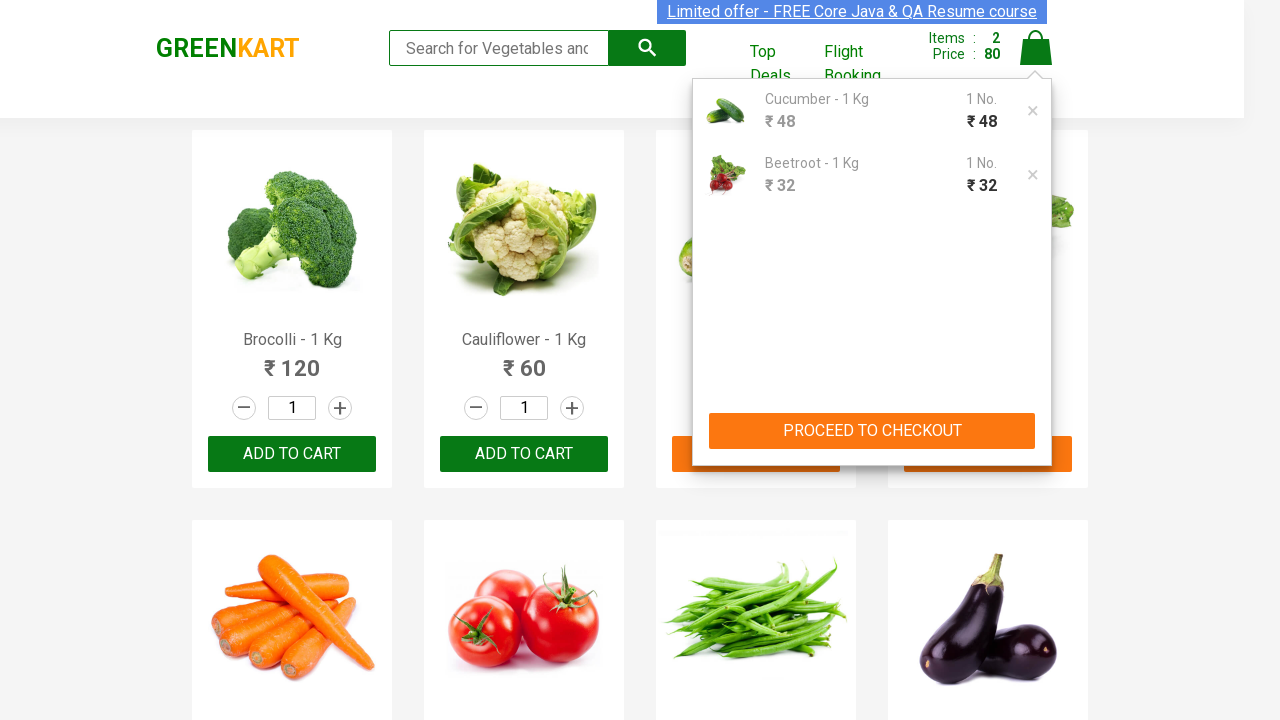

Checkout page loaded with promo code field visible
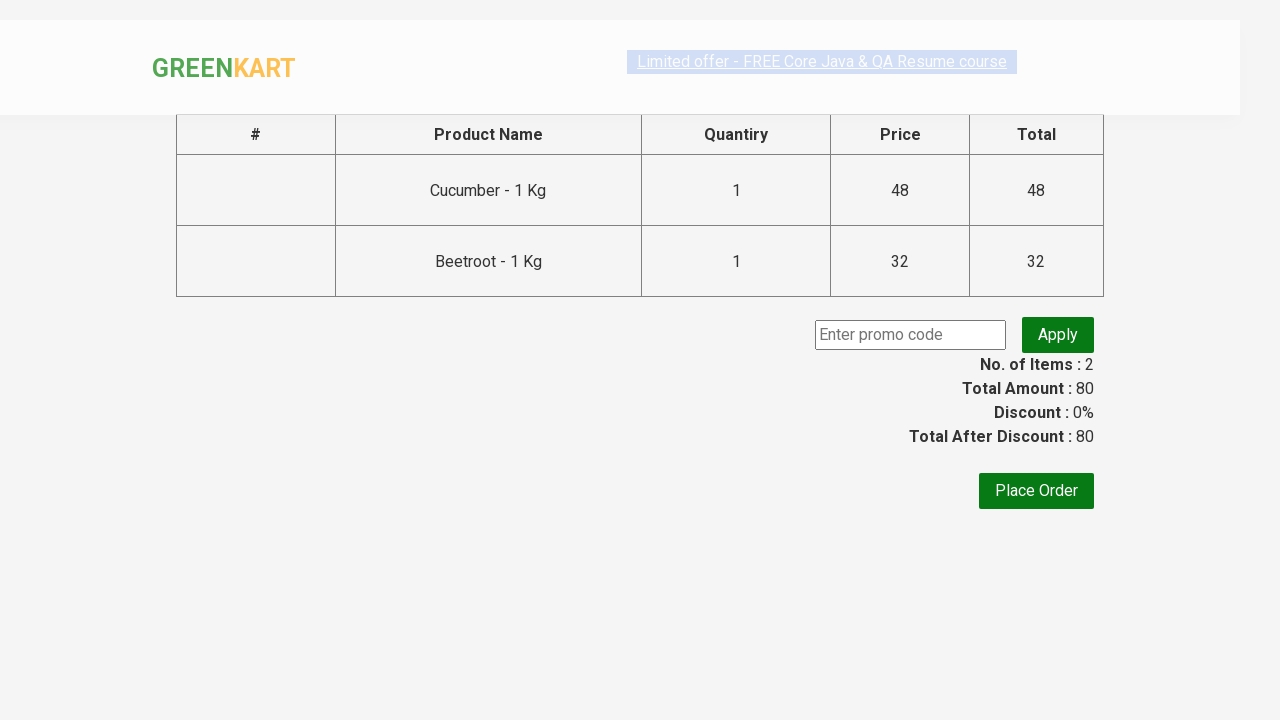

Entered promo code 'rahulshettyacademy' in the promo field on .promoCode
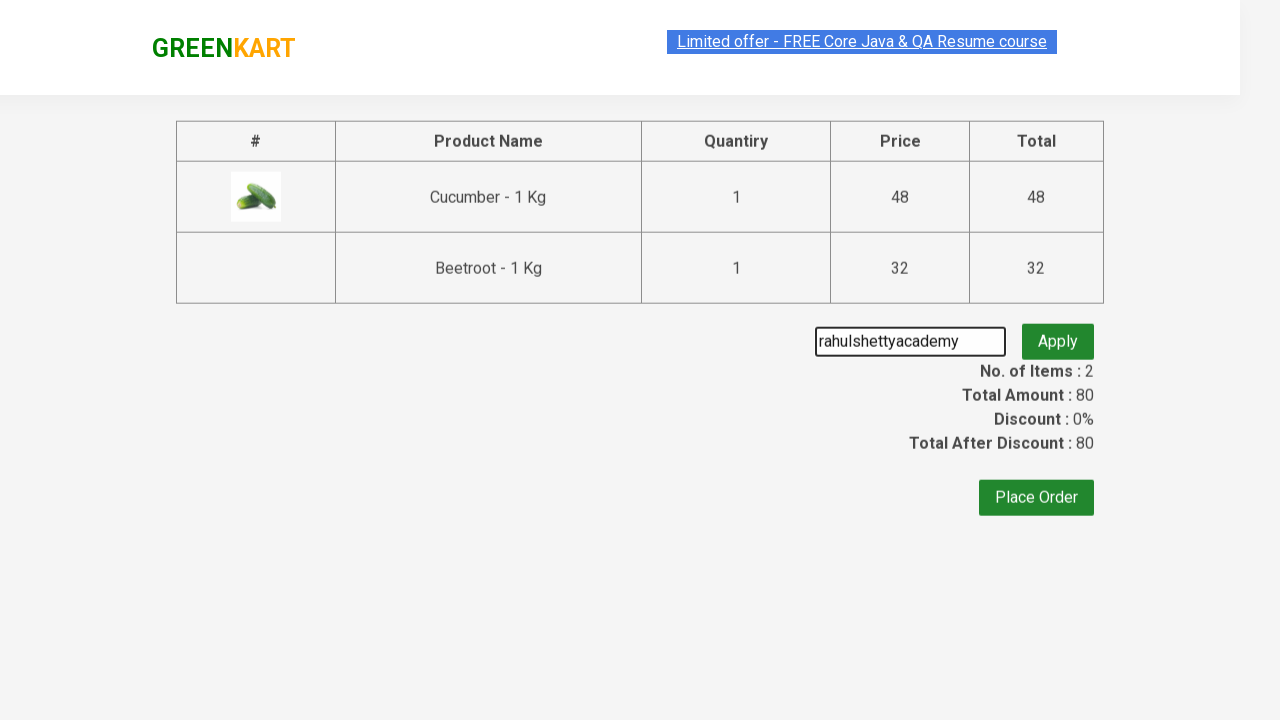

Promo button became visible
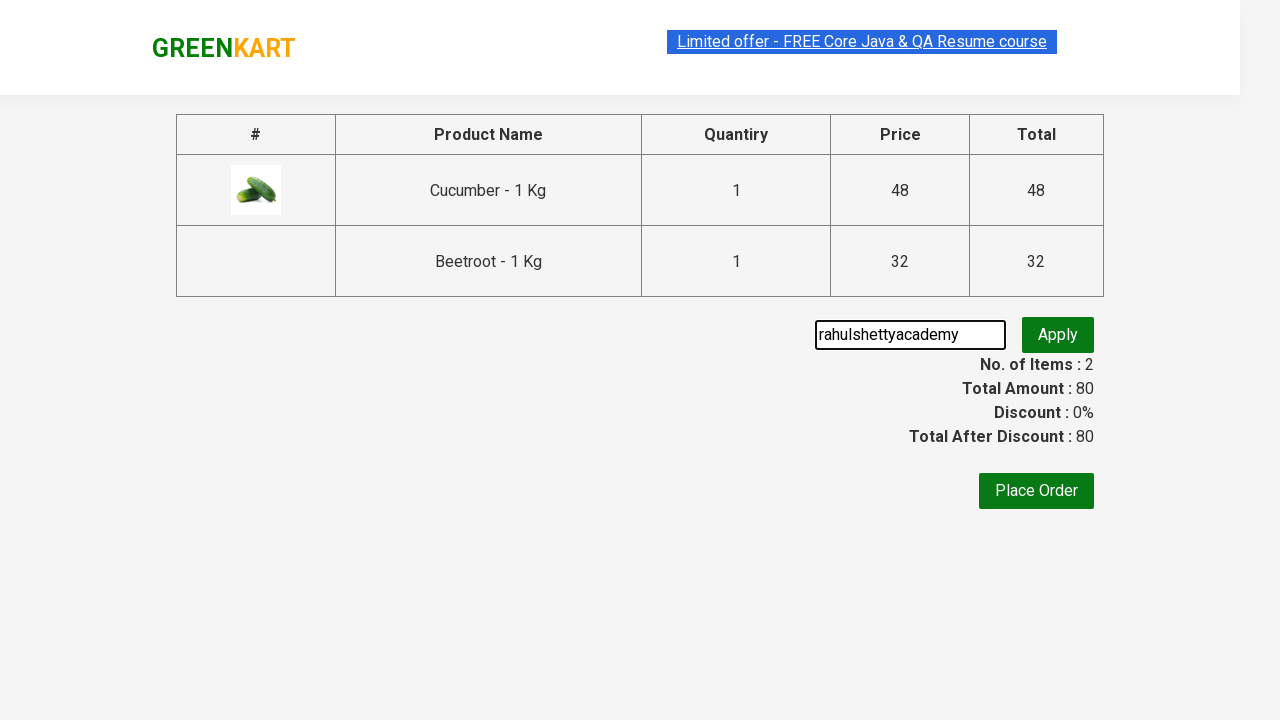

Clicked apply promo button to apply discount code at (1058, 335) on .promoBtn
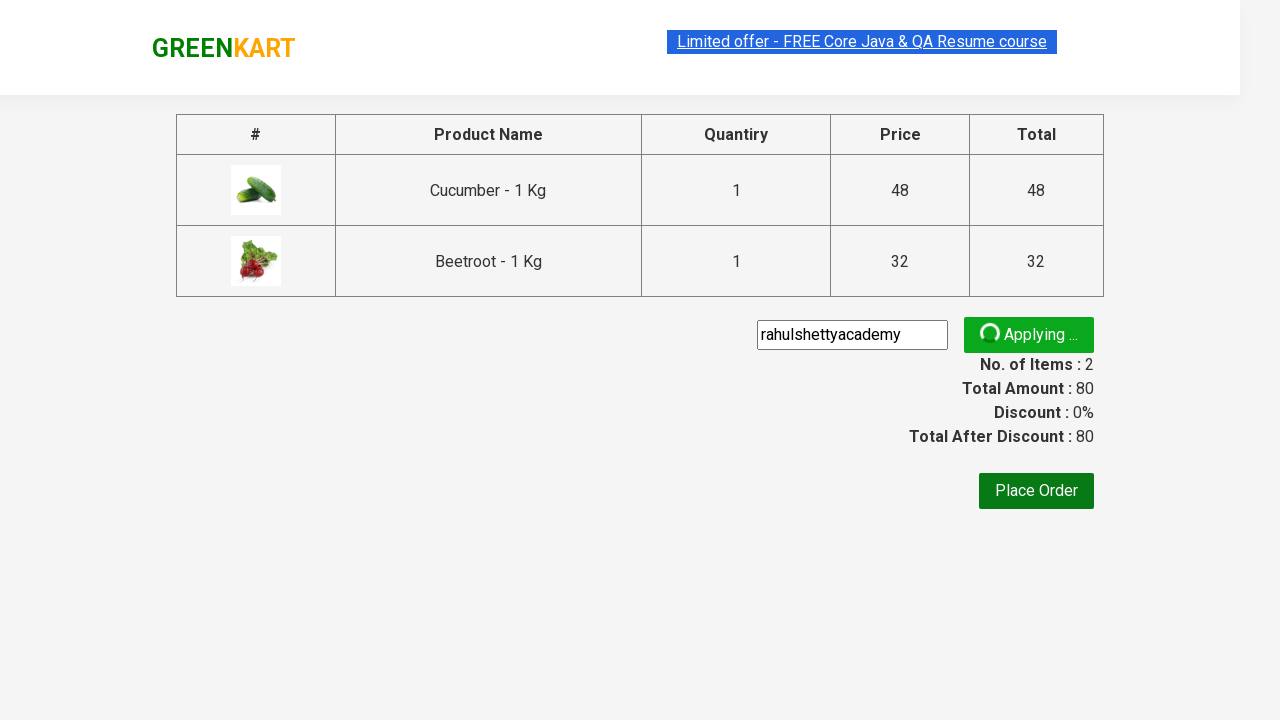

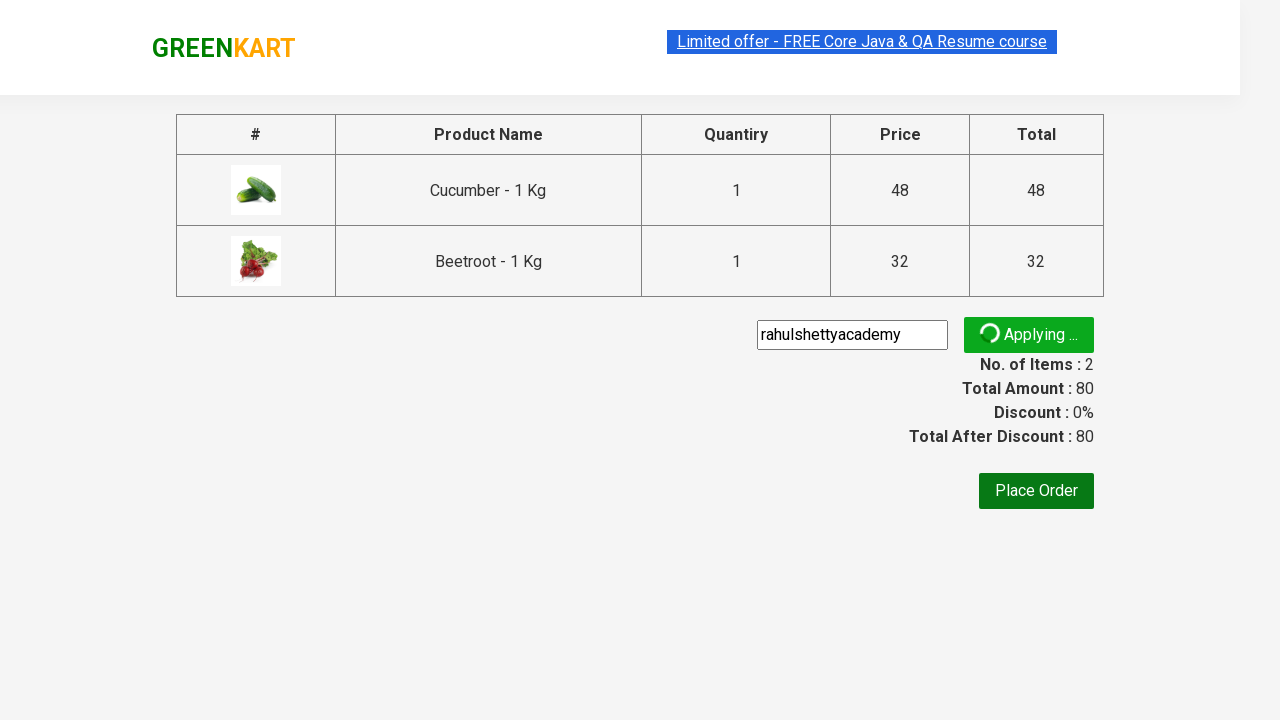